Tests interaction with Shadow DOM elements by navigating to a demo page and filling input fields within shadow roots

Starting URL: https://demoapps.qspiders.com/ui?scenario=1

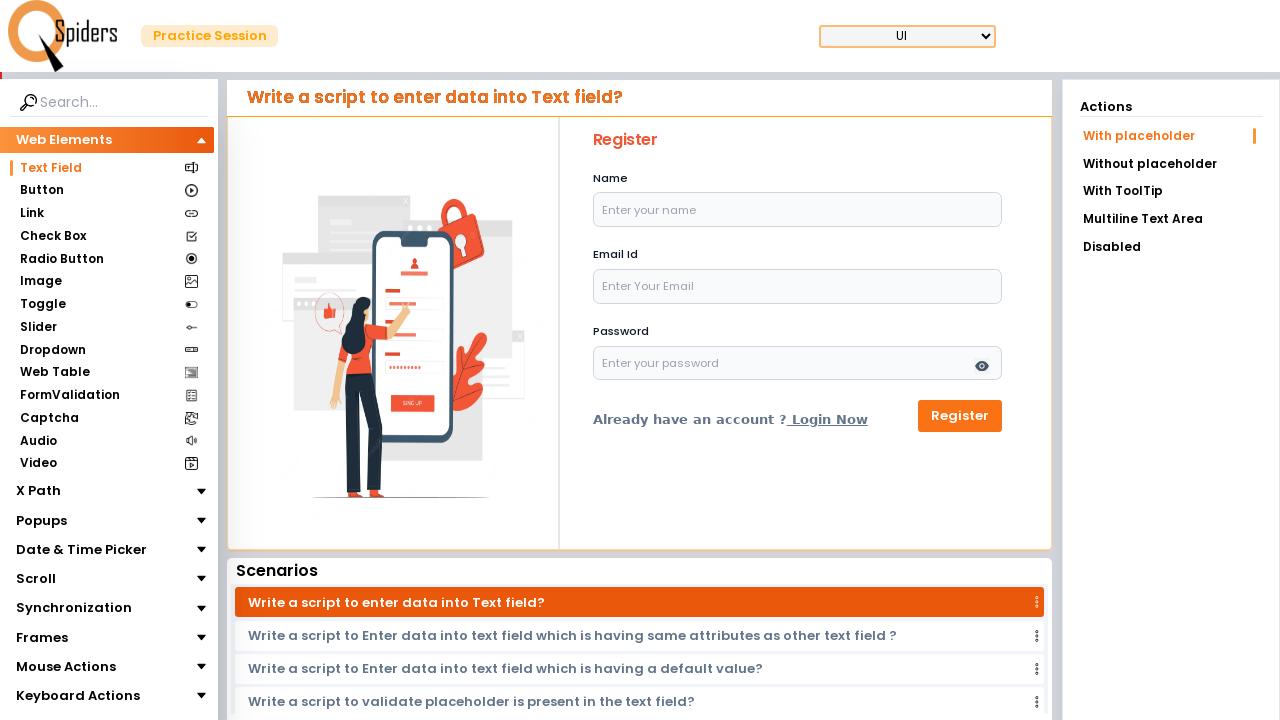

Clicked on Shadow Root Elements section at (96, 665) on xpath=//section[contains(text(),'Shadow Root Elements')]
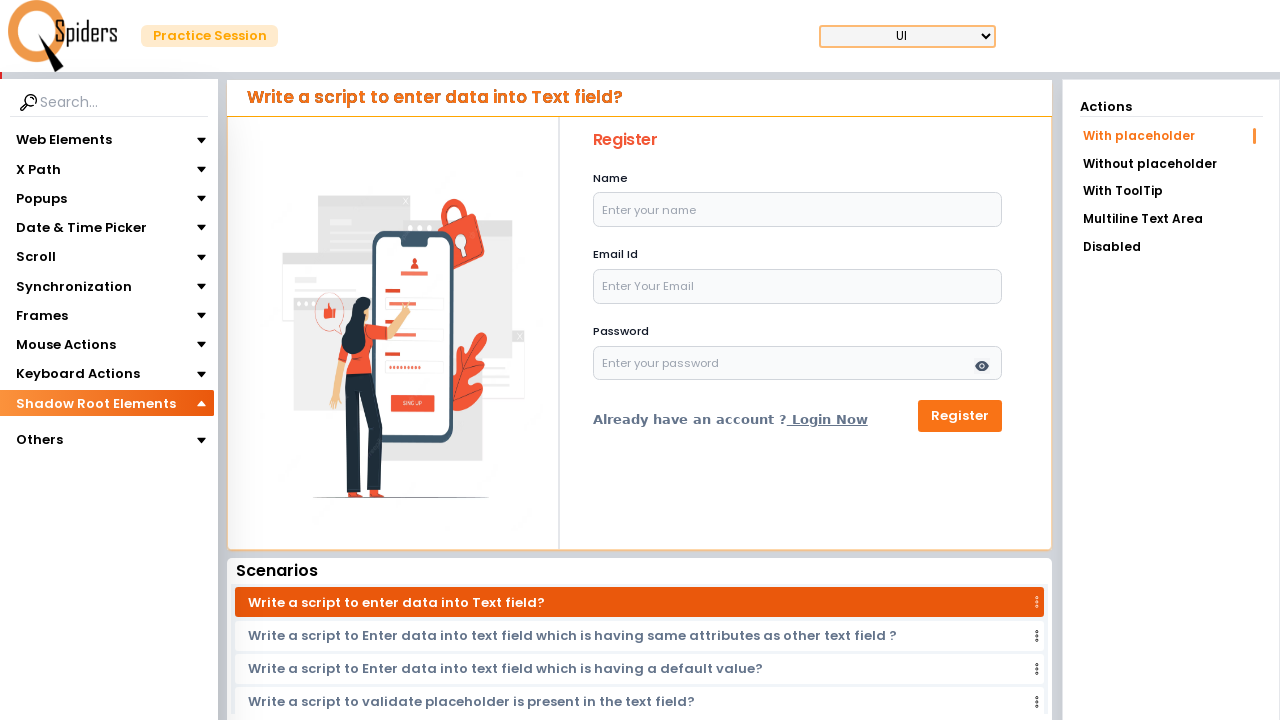

Clicked on Shadow Root subsection at (62, 431) on xpath=//section[text()='Shadow Root']
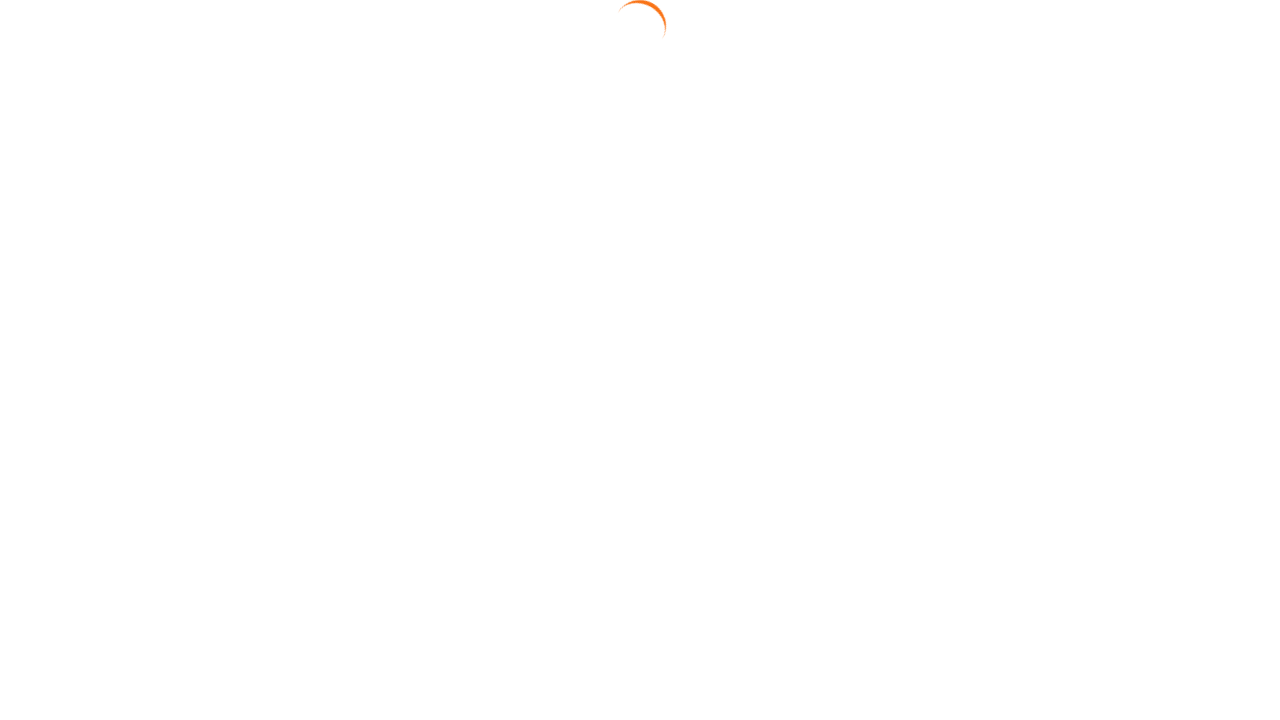

Shadow host elements loaded and visible
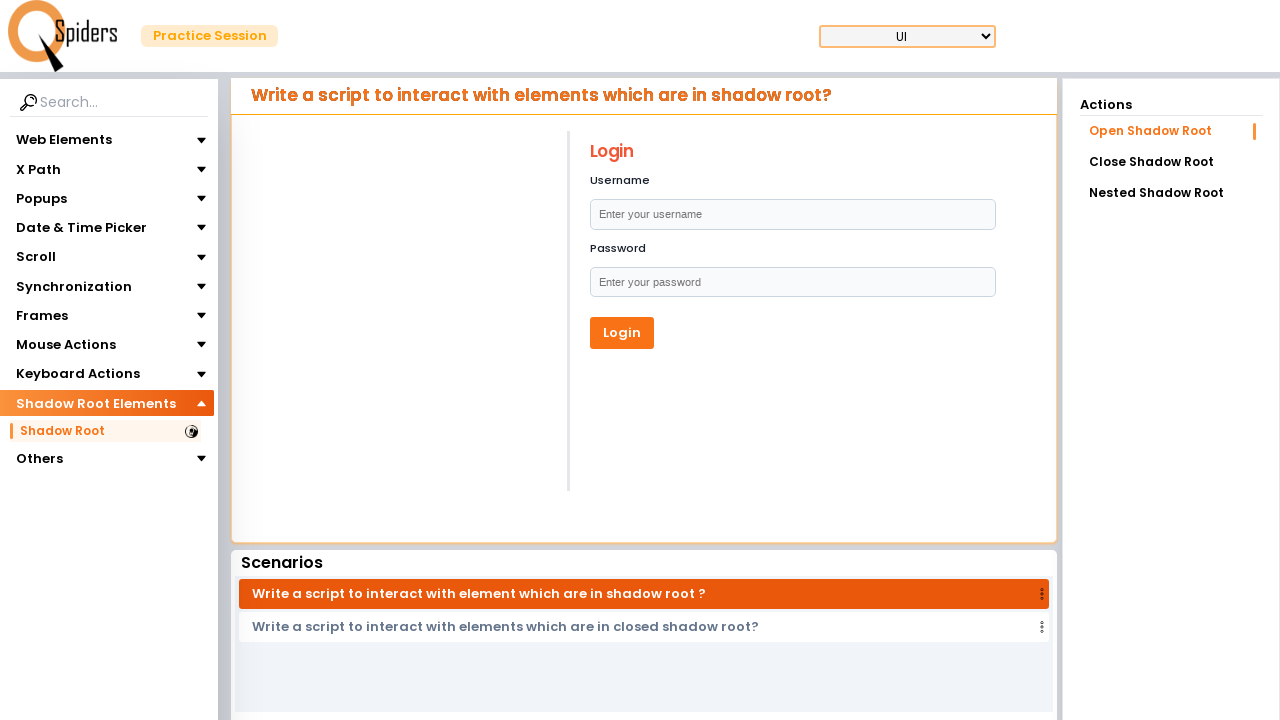

Located first shadow host element
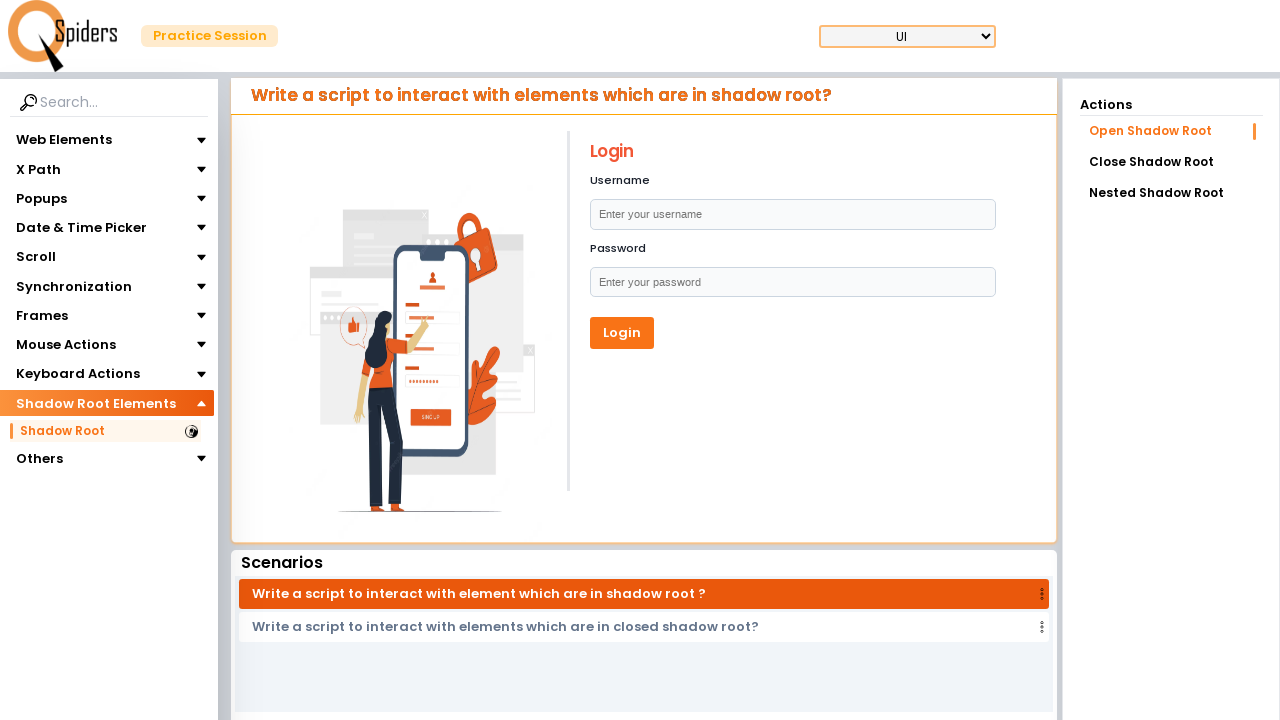

Located input field within first shadow root
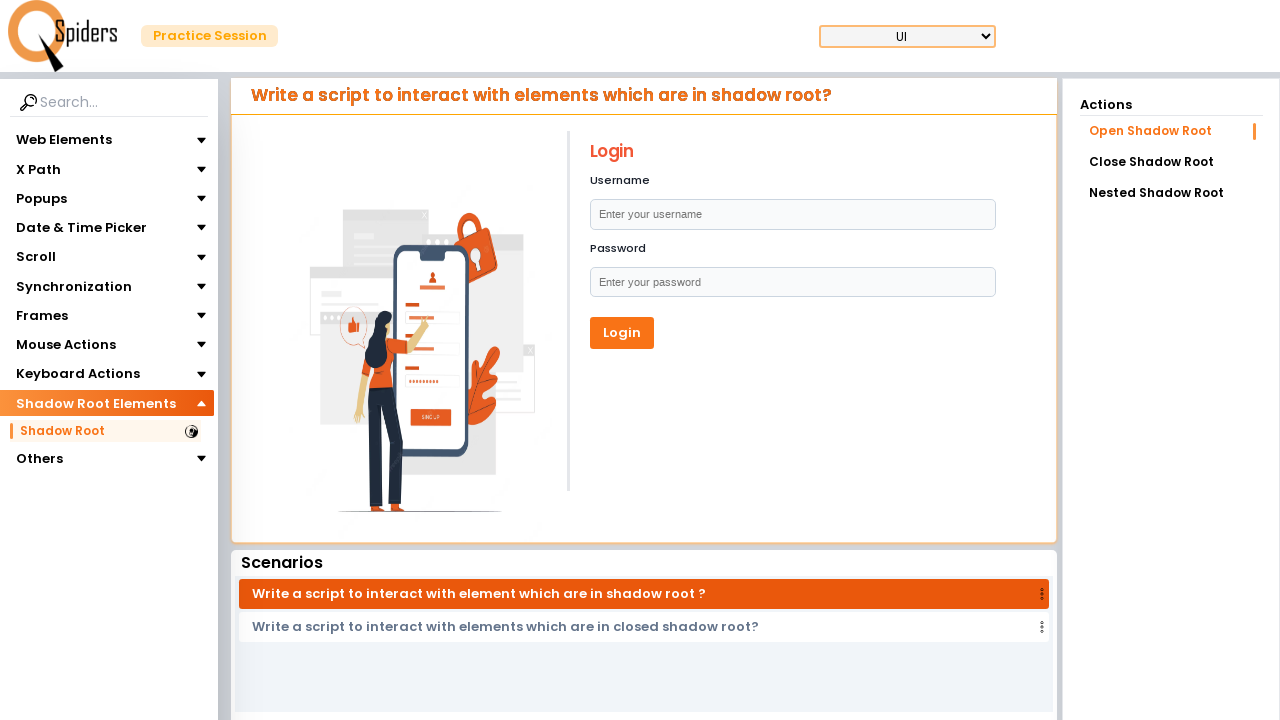

Filled first shadow root input field with 'Pradyumna' on xpath=//form/div[1] >> css=input[type='text']
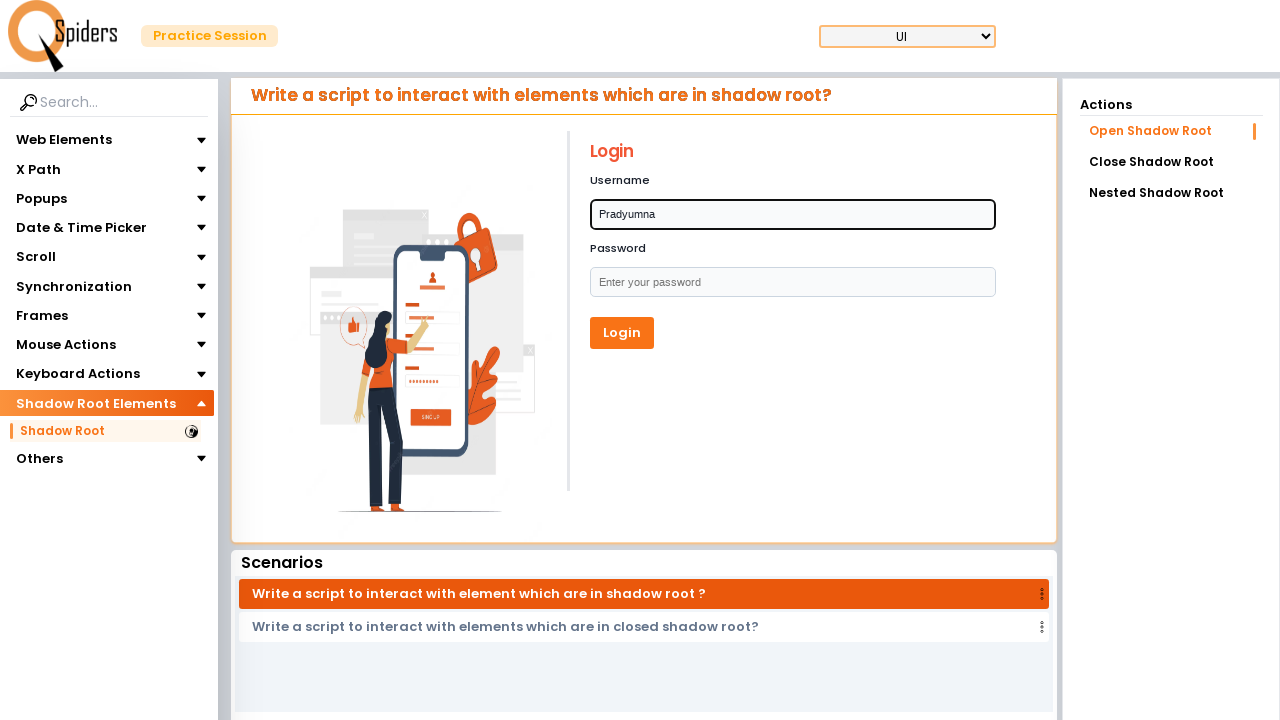

Located second shadow host element
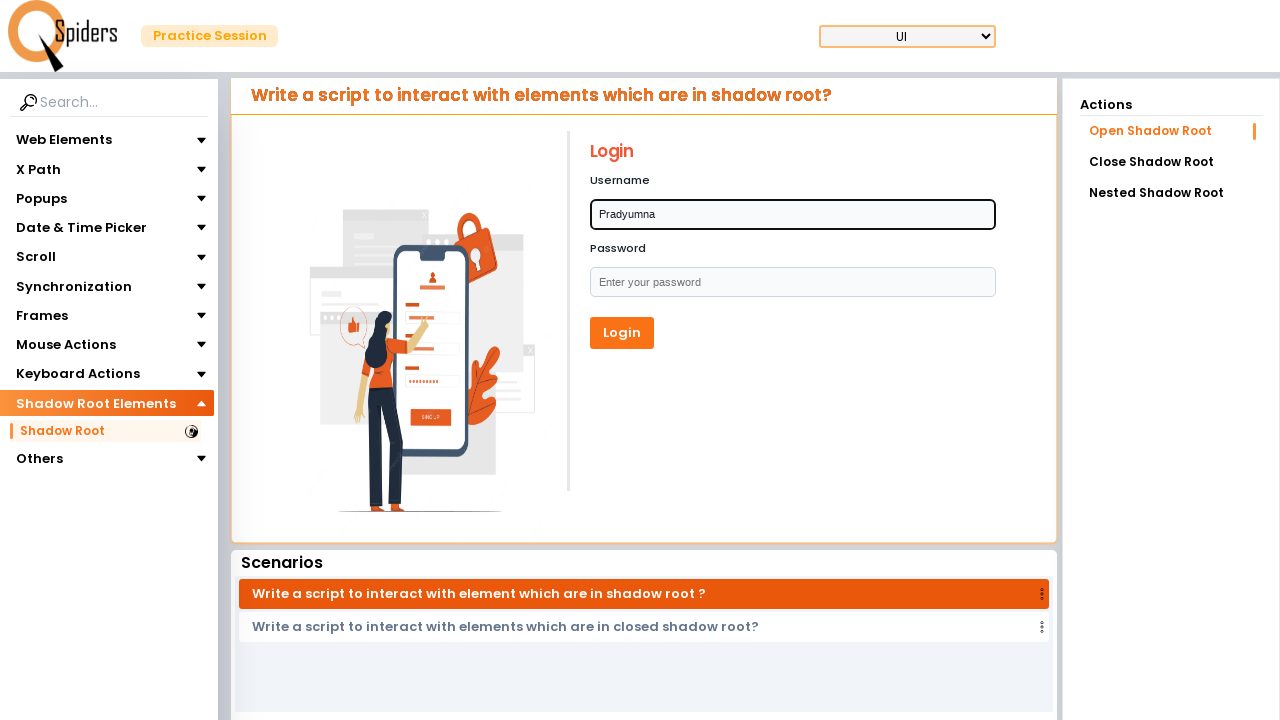

Located input field within second shadow root
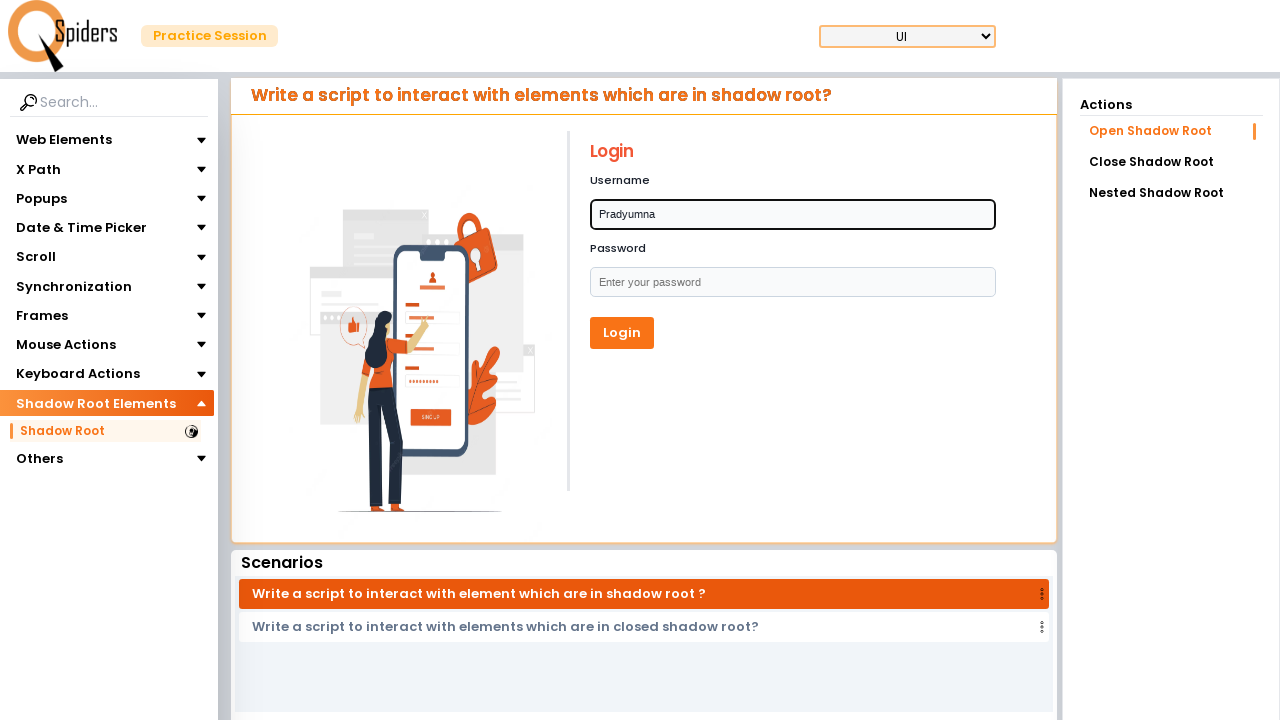

Filled second shadow root input field with 'Ramachandra' on xpath=//form/div[2] >> css=input[type='text']
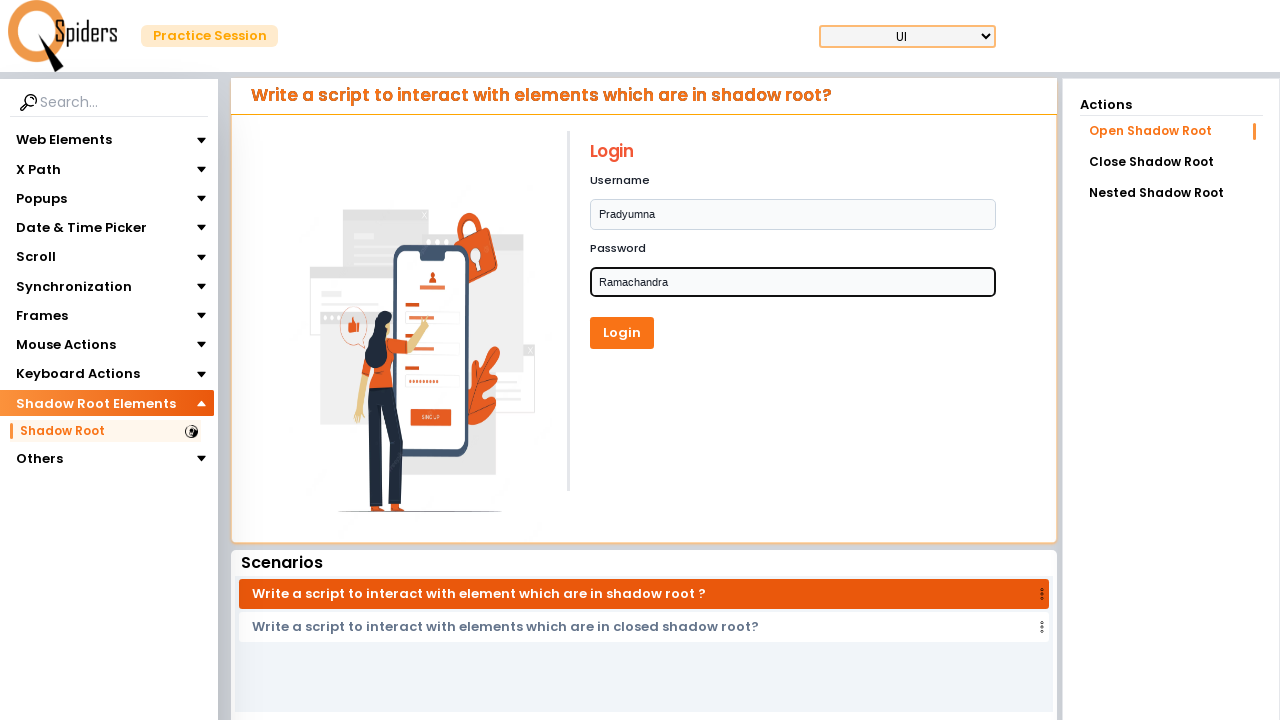

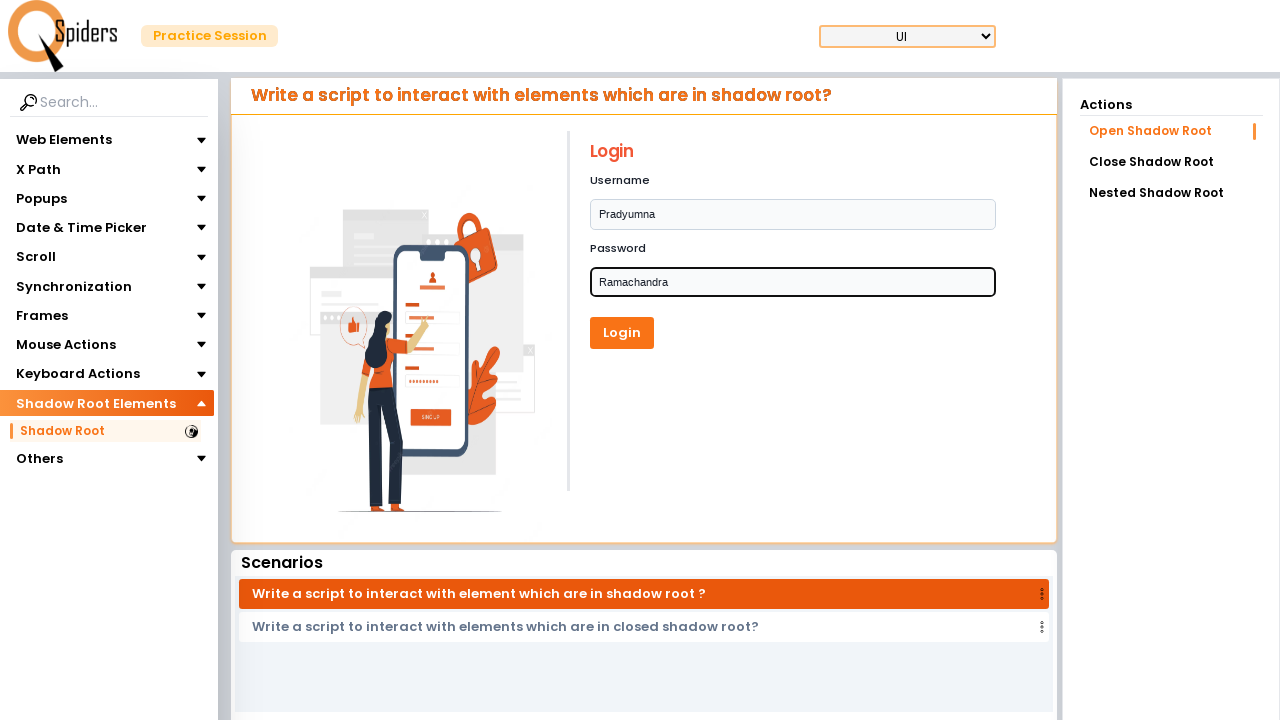